Tests date picker input by entering a date value

Starting URL: https://www.selenium.dev/selenium/web/web-form.html

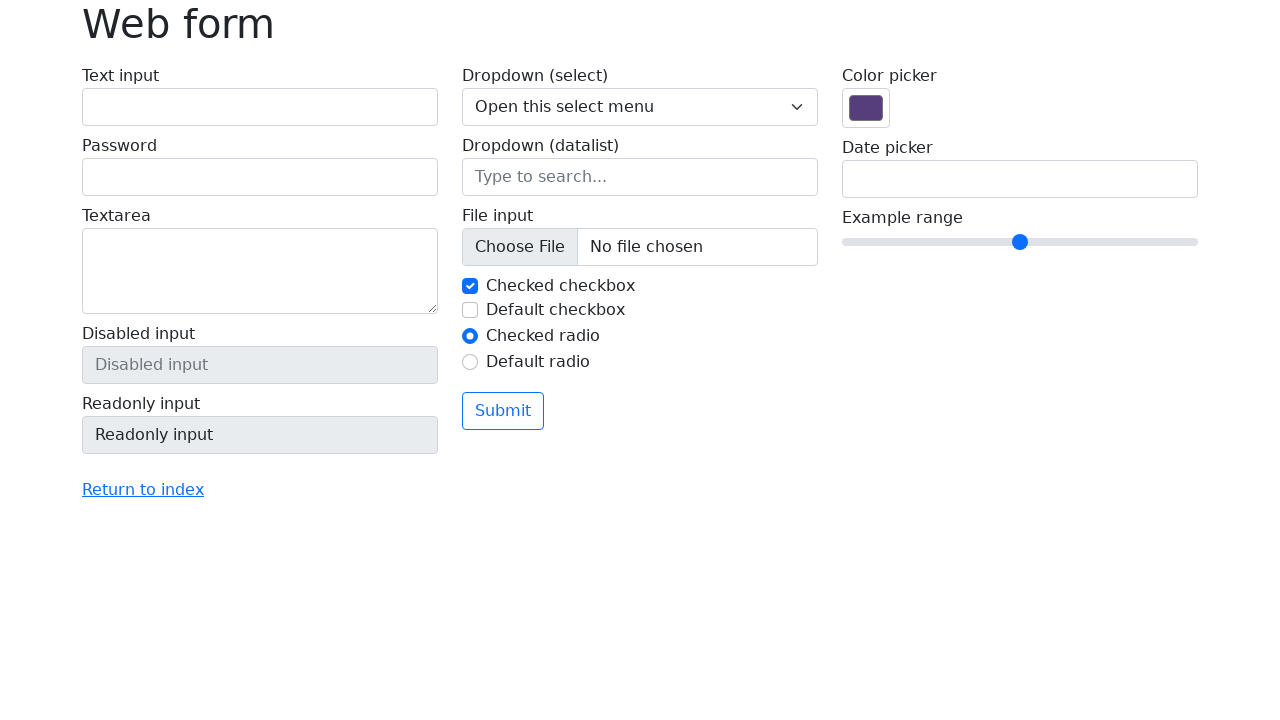

Filled date picker input with '2024-06-15' on input[name='my-date']
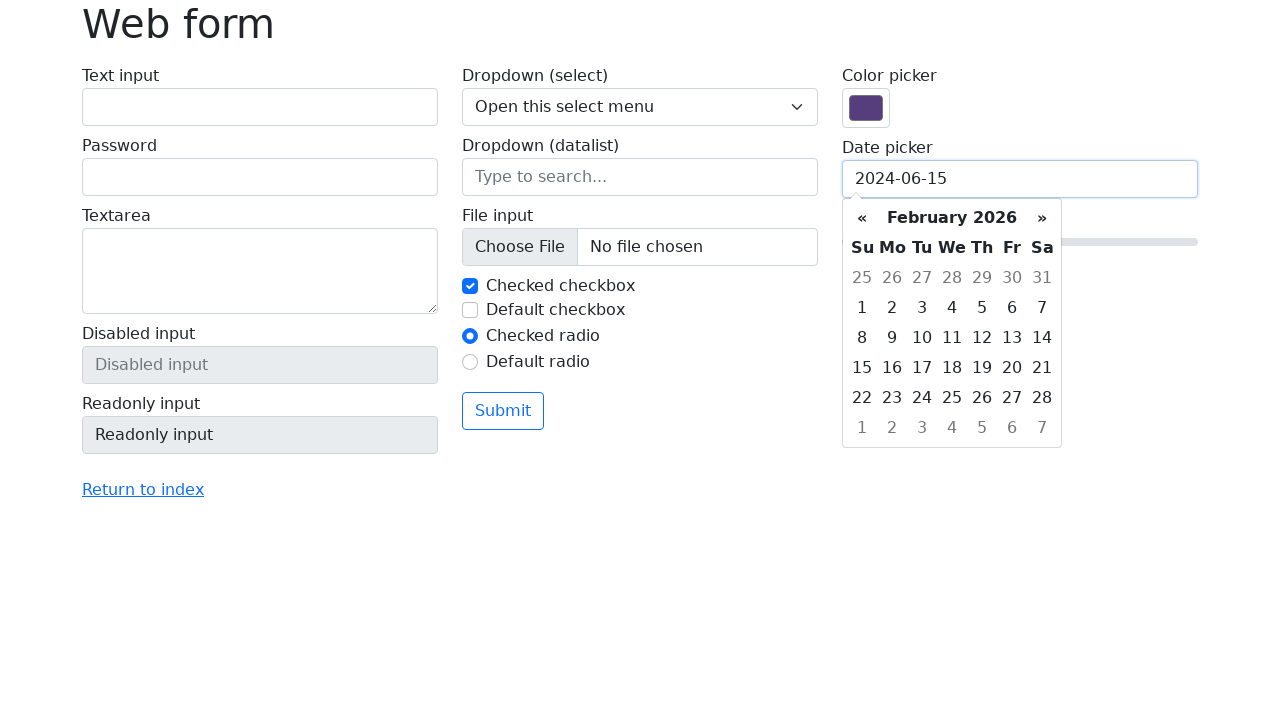

Verified date picker contains correct value '2024-06-15'
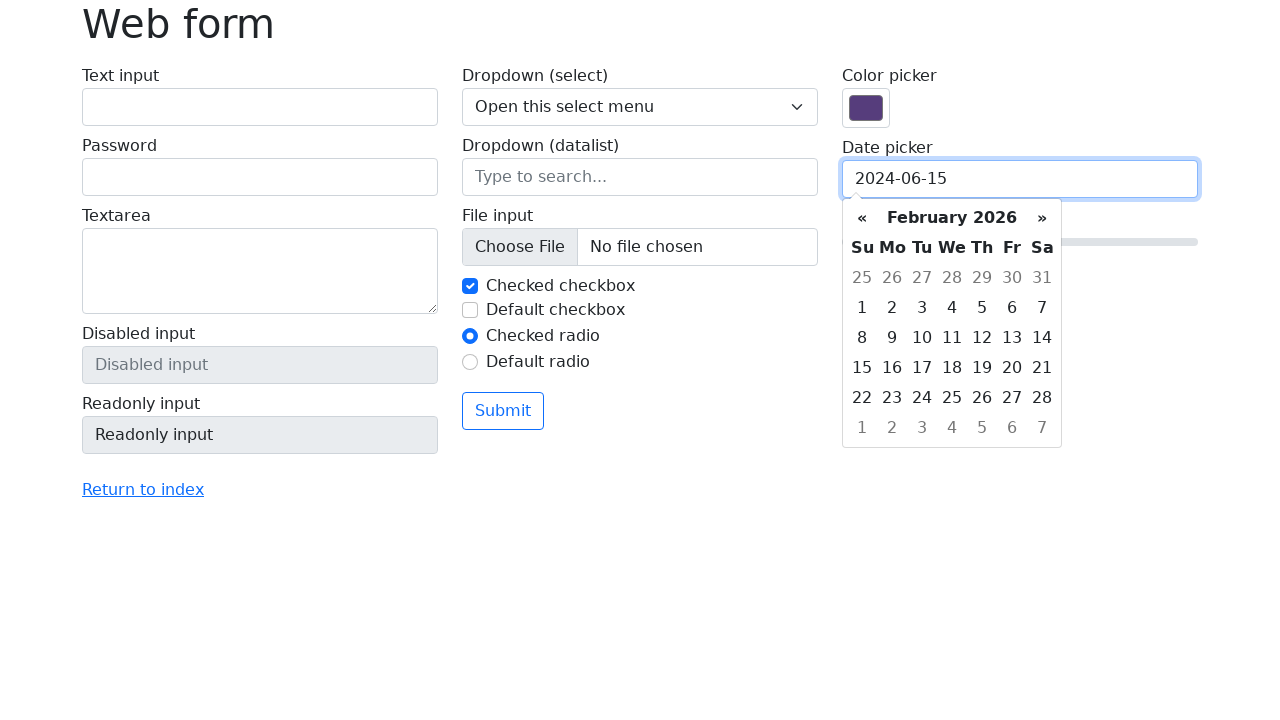

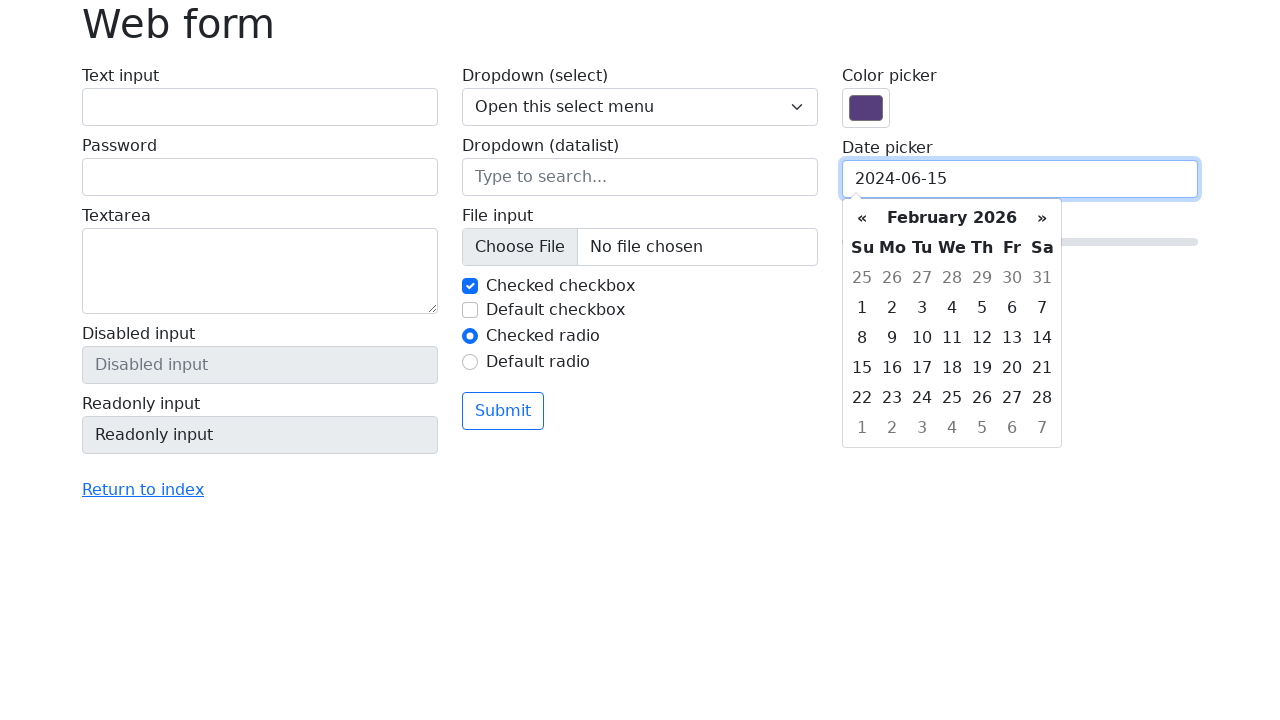